Tests page scrolling functionality by scrolling down and up multiple times using JavaScript scroll commands

Starting URL: https://demoqa.com/select-menu

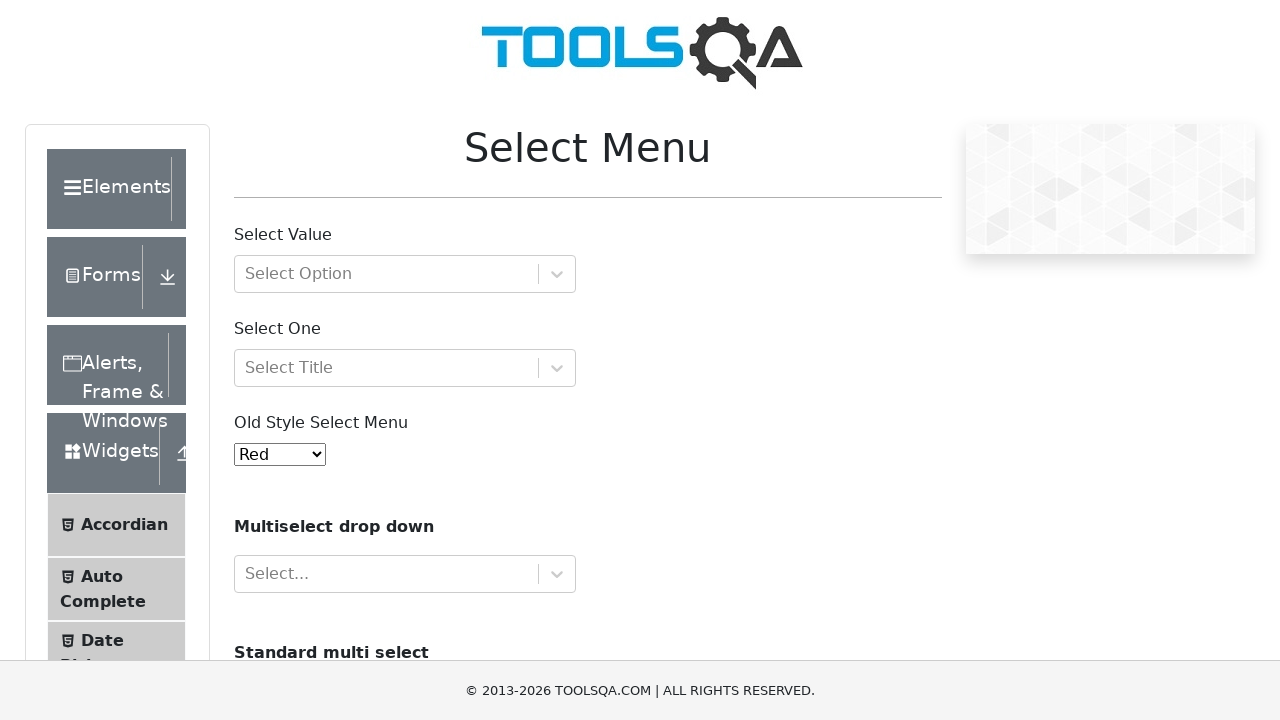

Scrolled down by 900 pixels
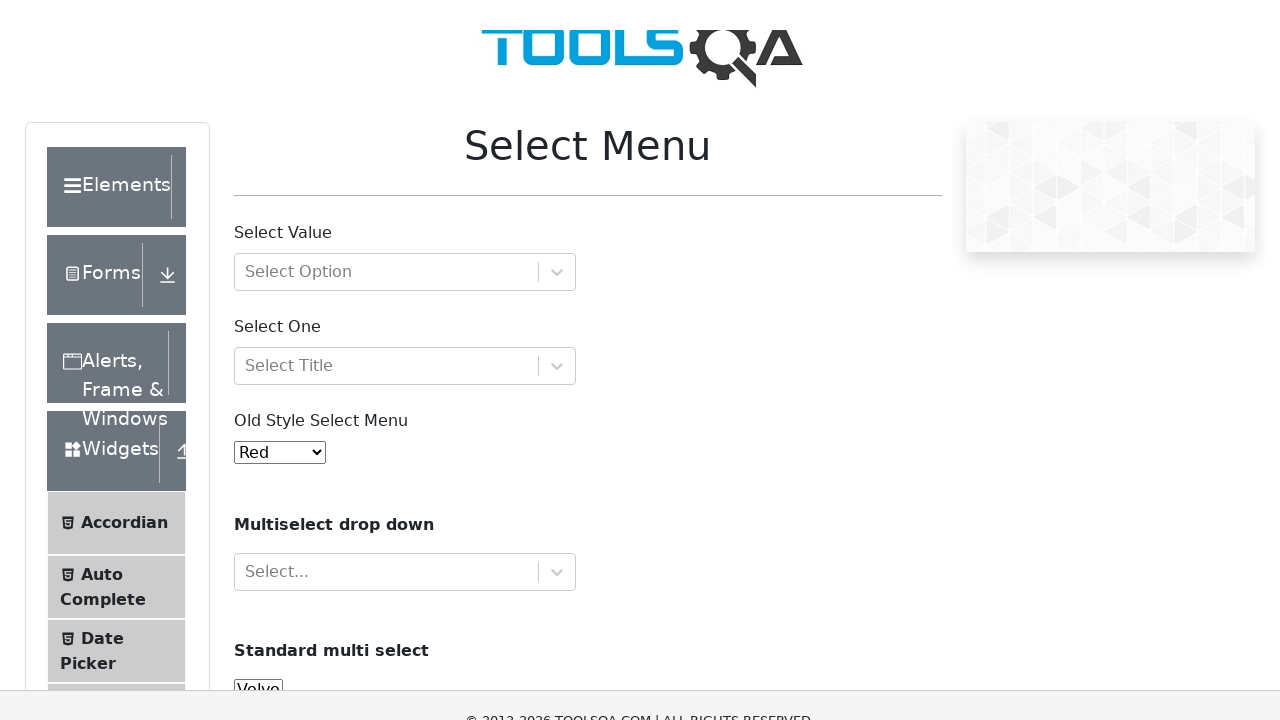

Waited 1 second for scroll to complete
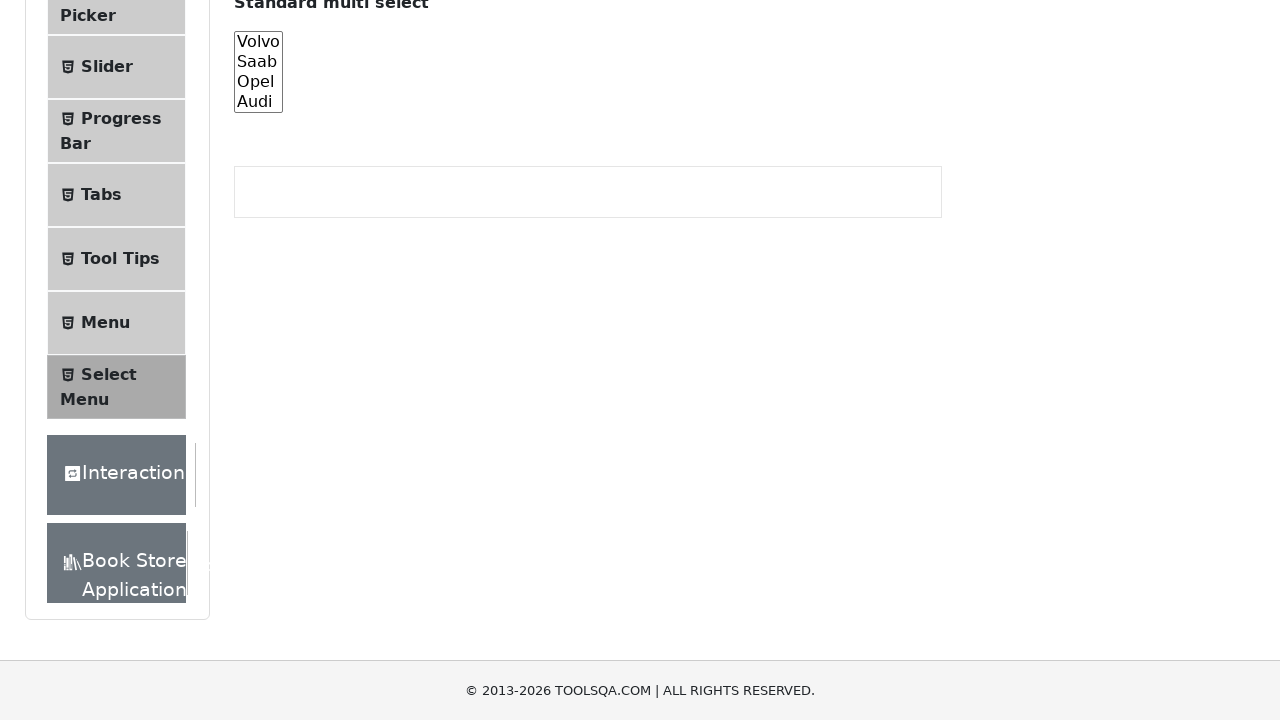

Scrolled up by 900 pixels
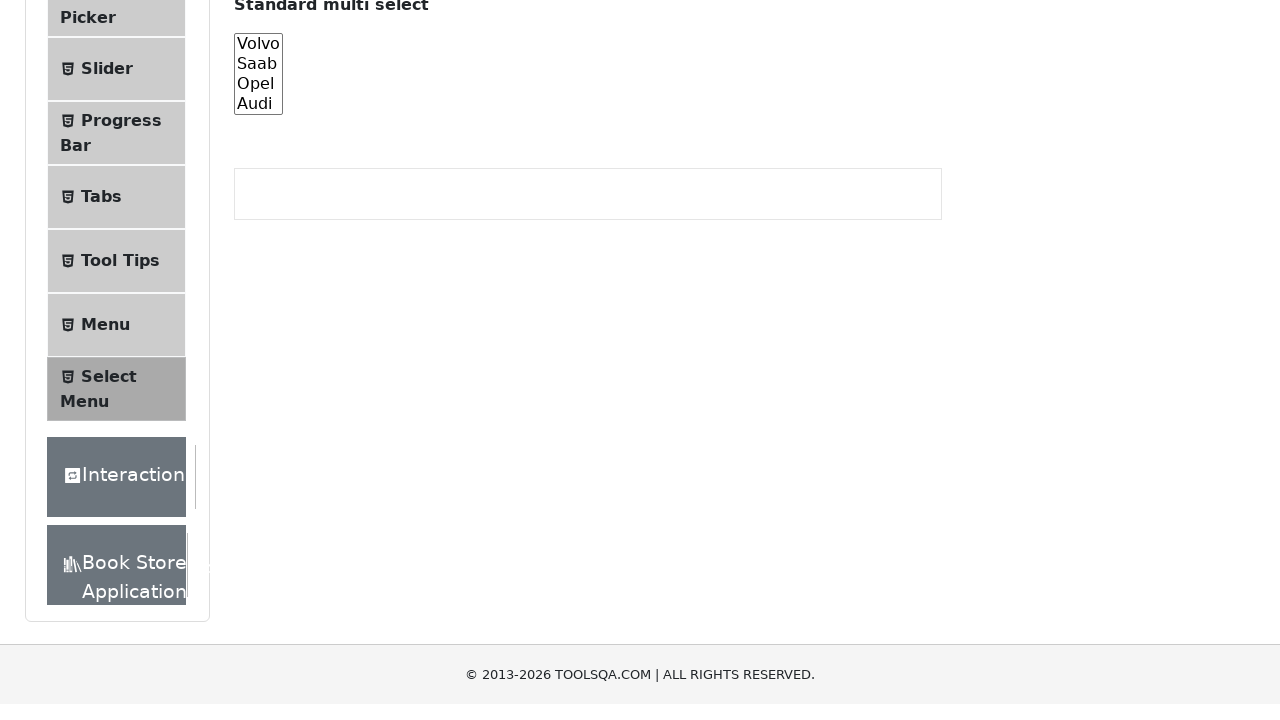

Waited 1 second for scroll to complete
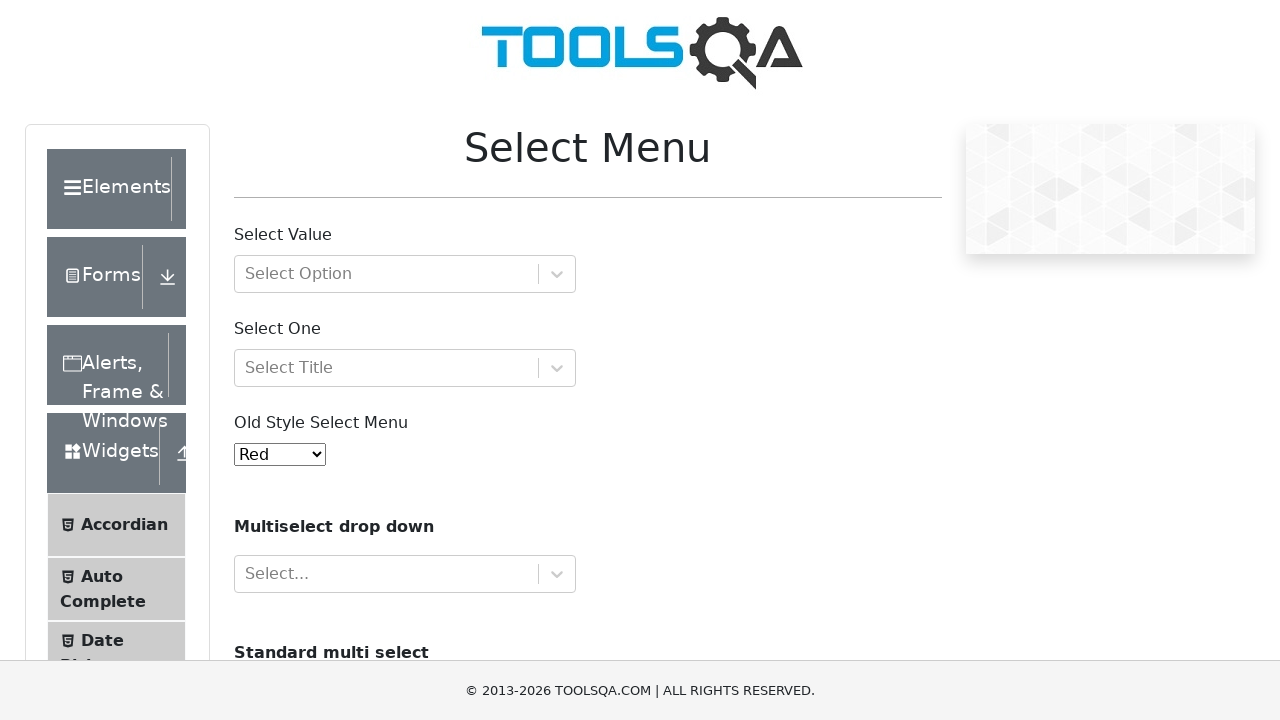

Scrolled up again by 900 pixels
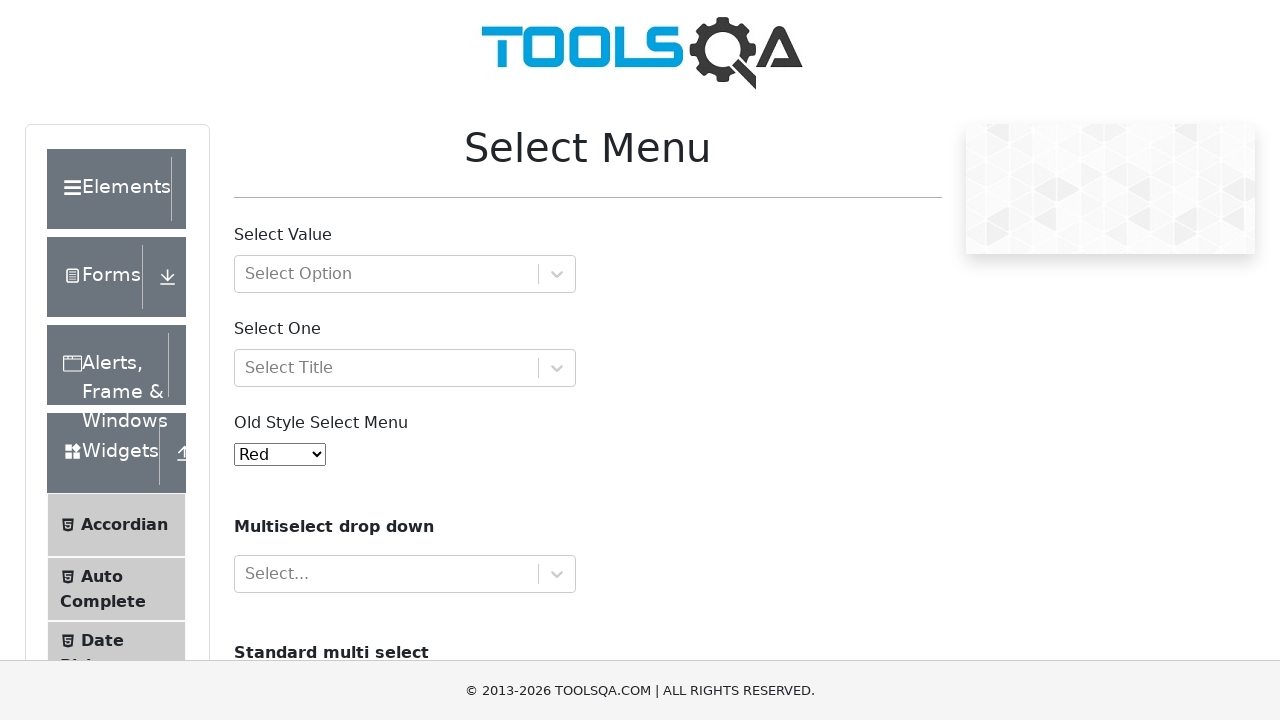

Waited 1 second for scroll to complete
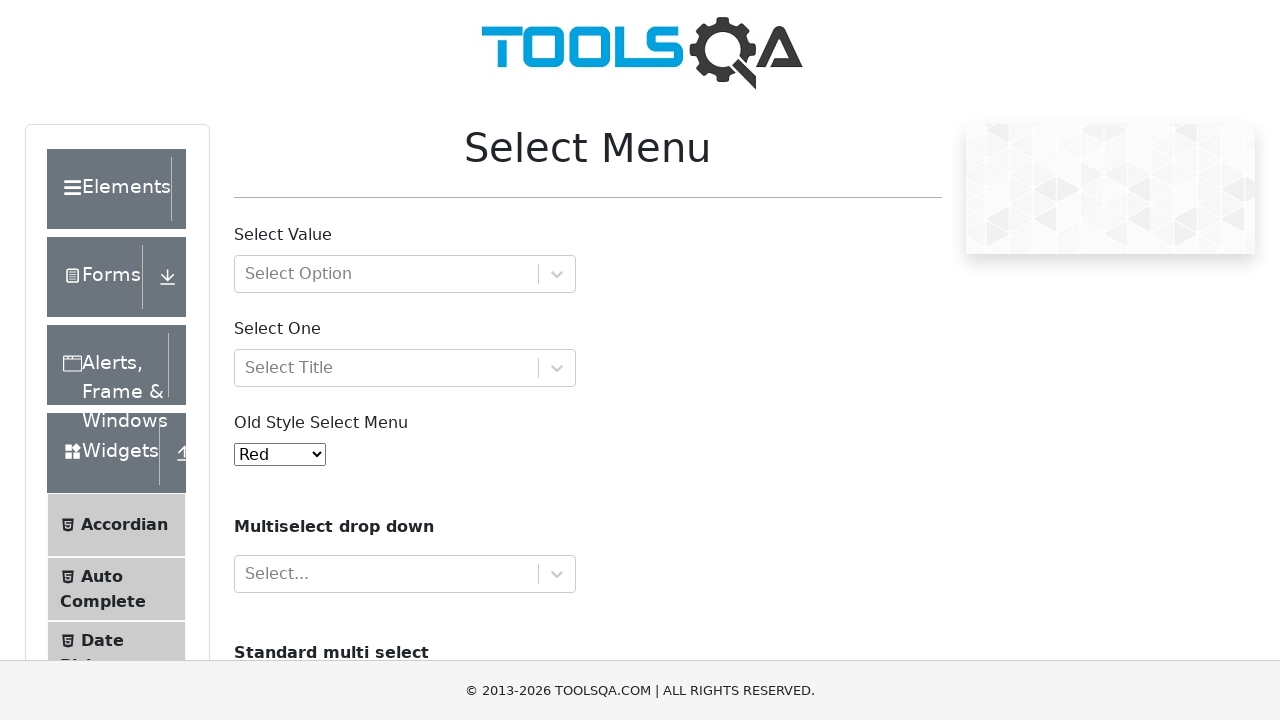

Scrolled up with negative x offset by 900 pixels
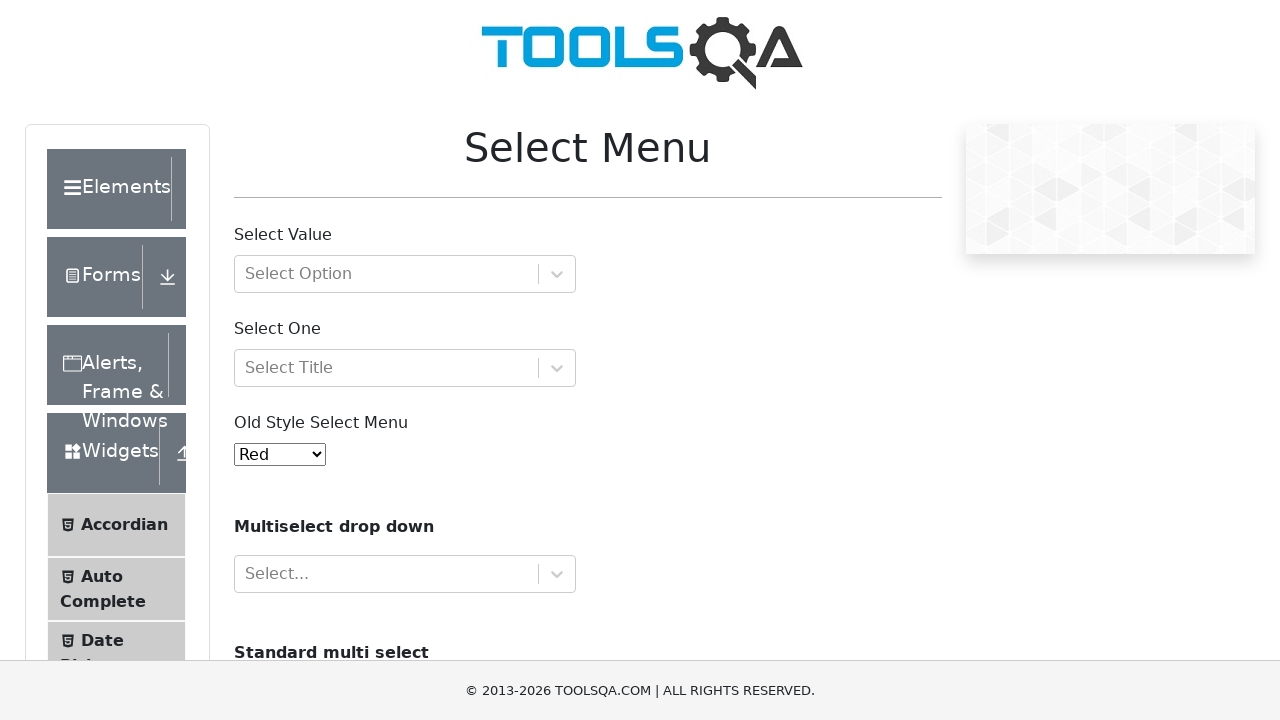

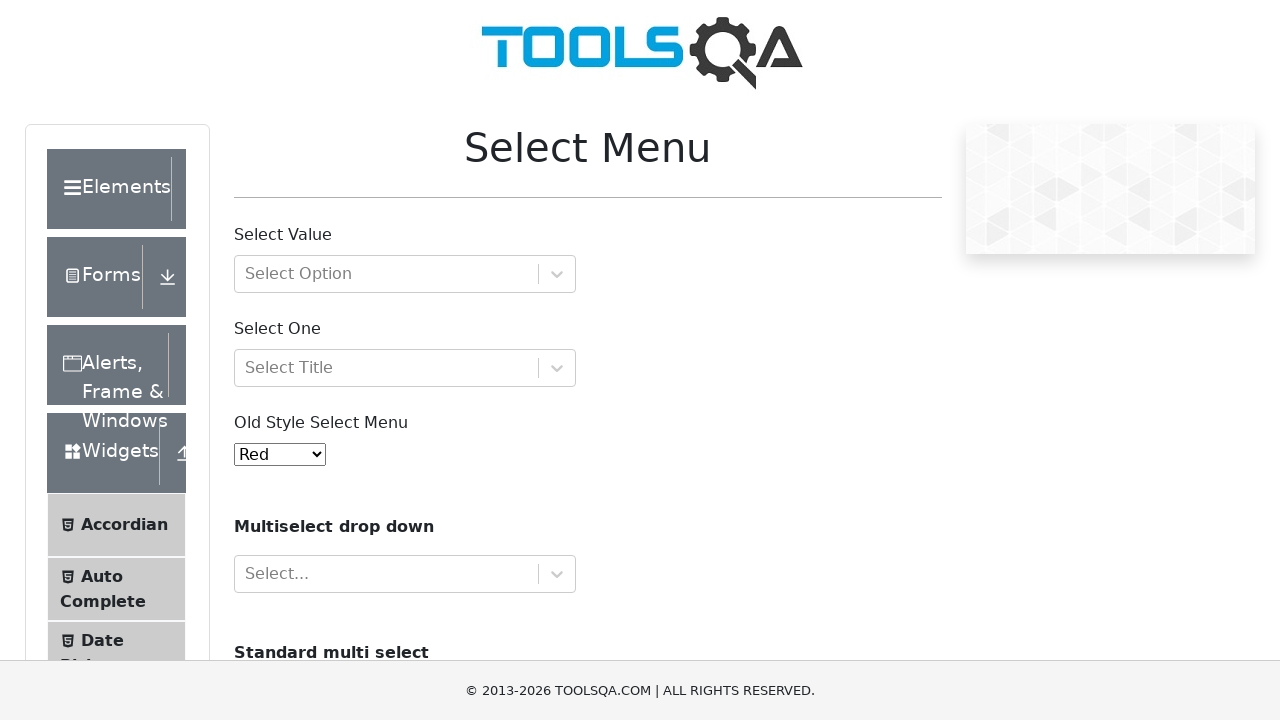